Navigates to Selenium Grid Components documentation page and clicks on the GitHub link in the footer

Starting URL: https://www.selenium.dev/documentation/grid/components/

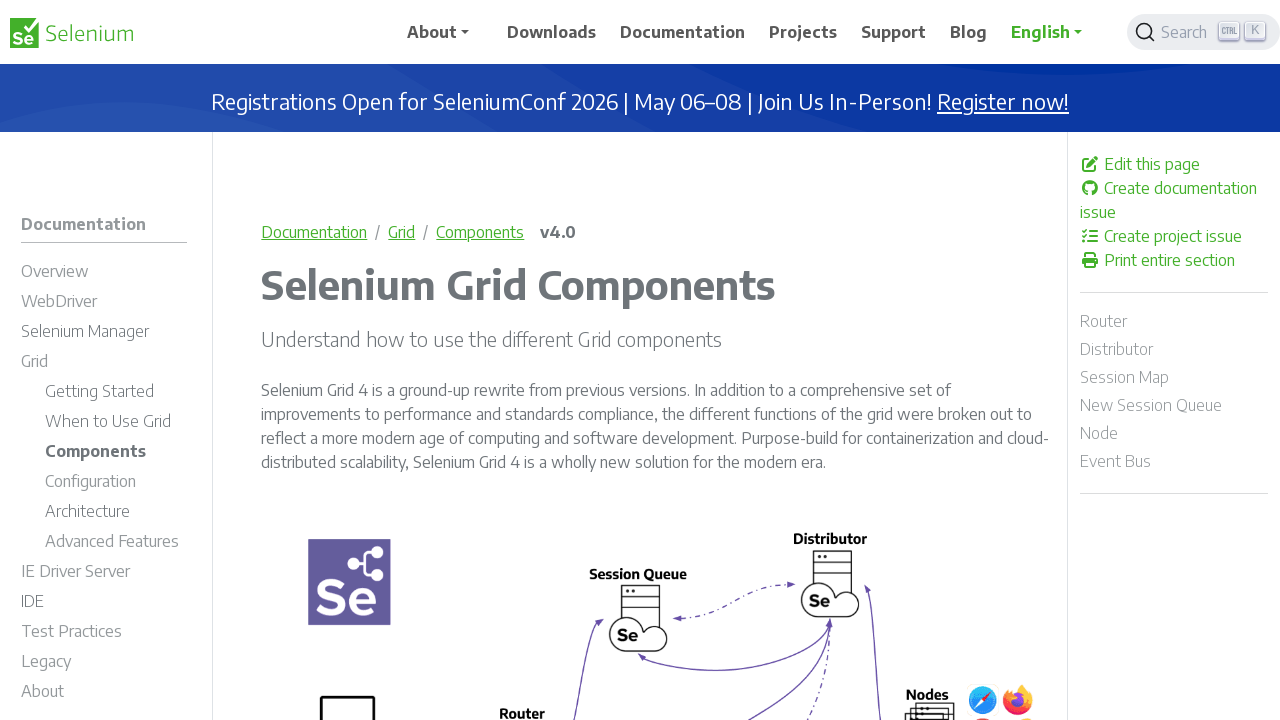

Navigated to Selenium Grid Components documentation page
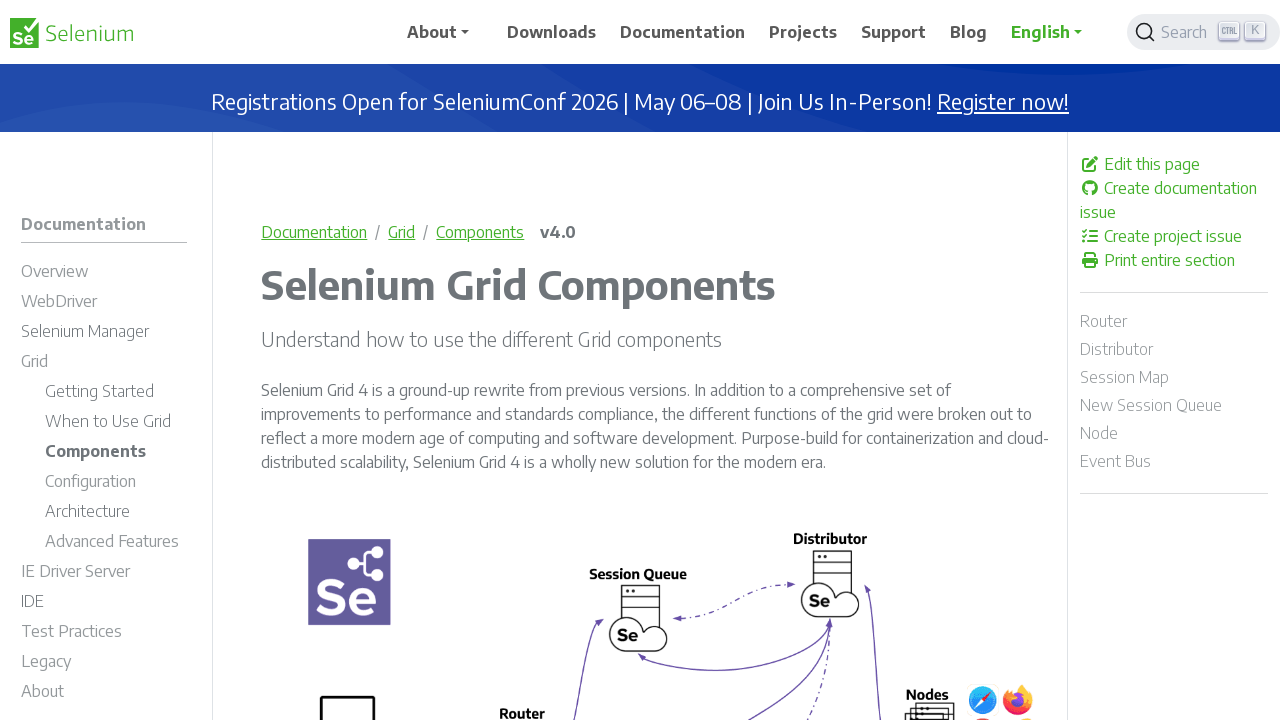

Clicked GitHub link in footer at (1173, 599) on xpath=//footer//*[contains(@class,'fab fa-github')]
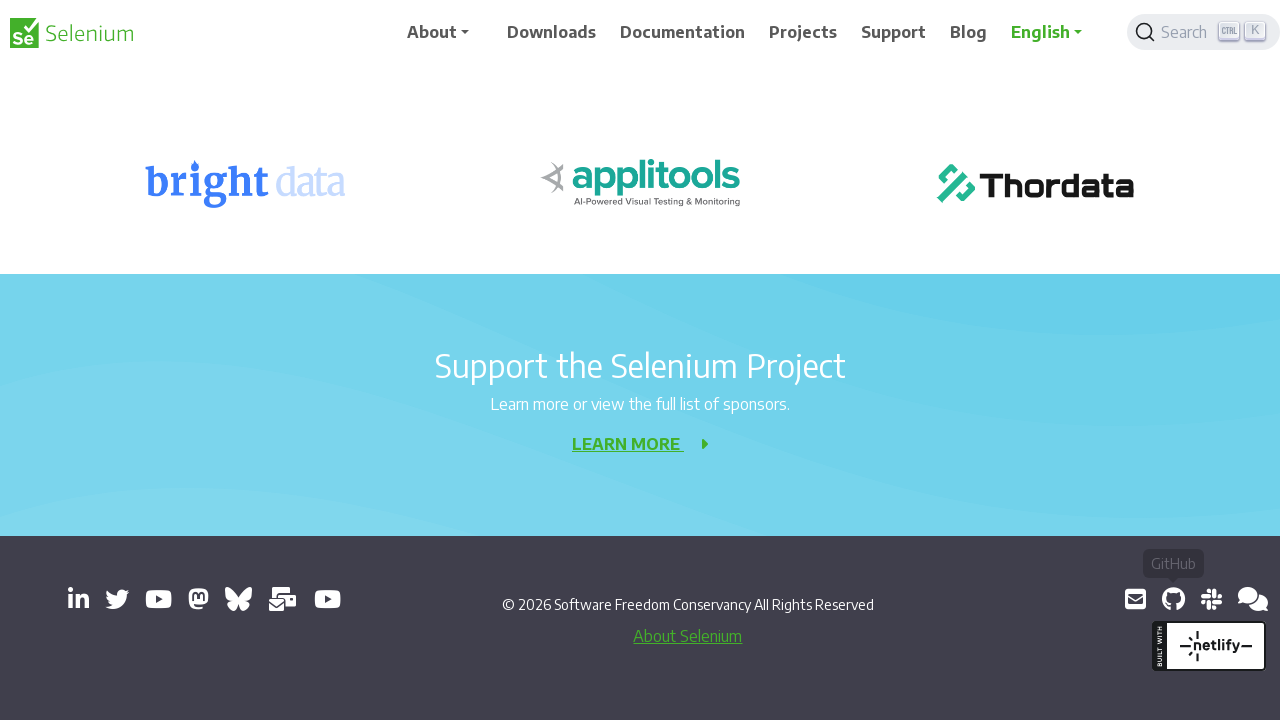

Page loaded after navigating to GitHub repository
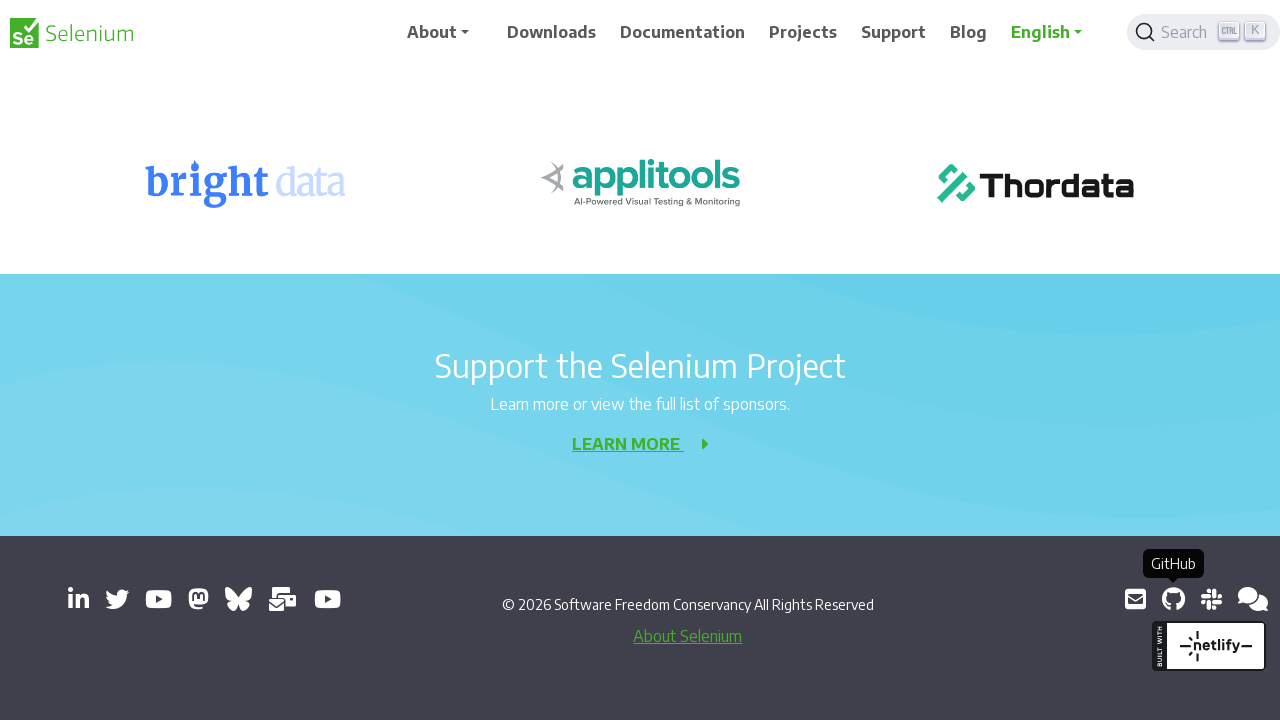

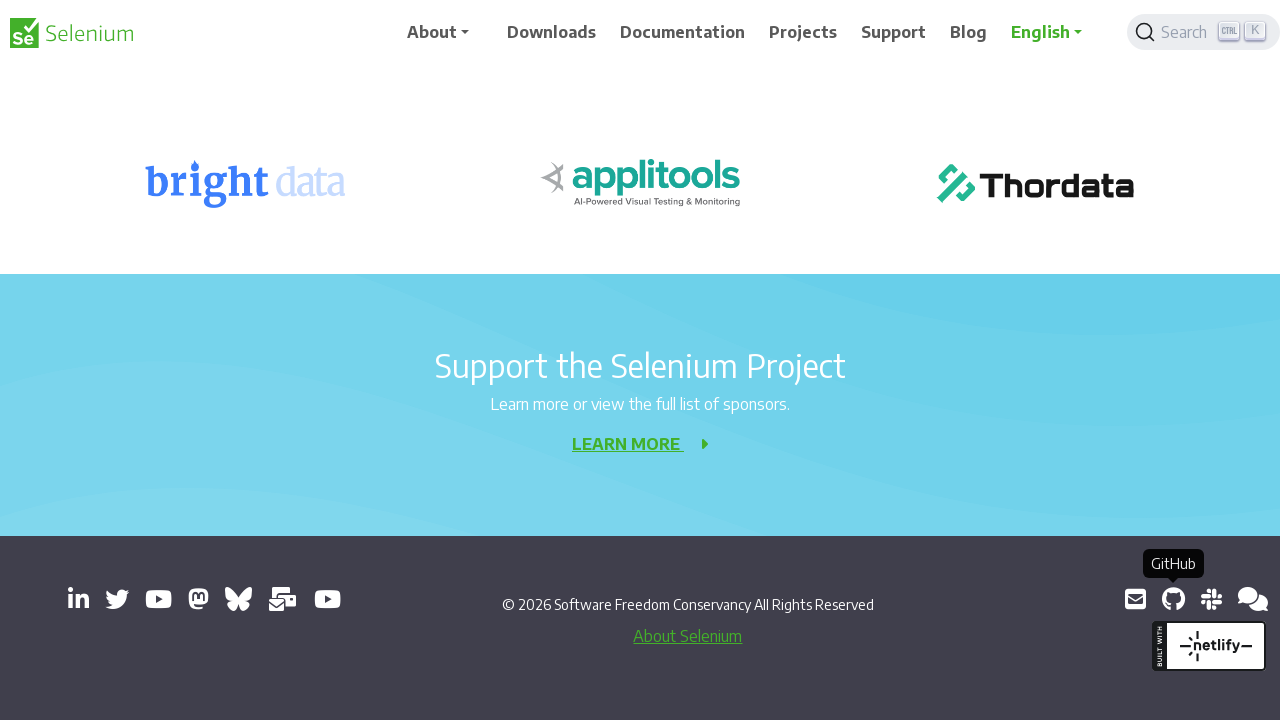